Tests dismissing a JavaScript confirm dialog by clicking the second button, dismissing the alert, and verifying the cancel message is displayed

Starting URL: https://the-internet.herokuapp.com/javascript_alerts

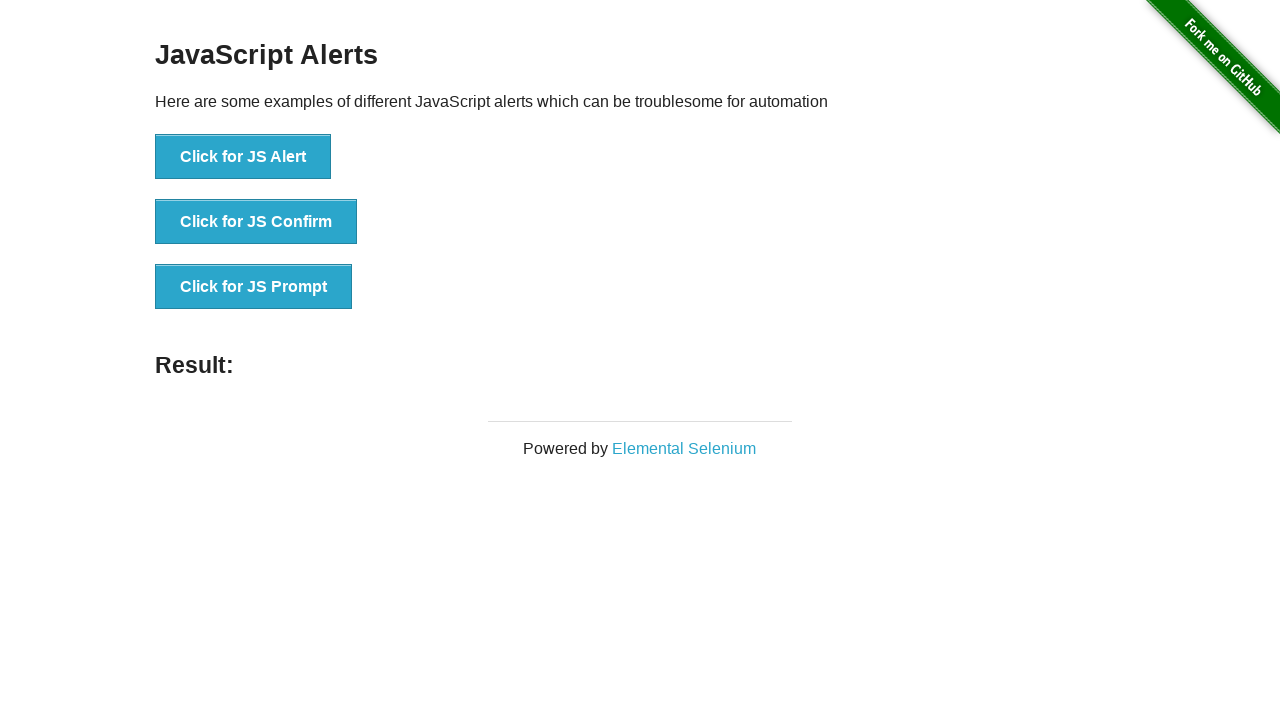

Set up dialog handler to dismiss JavaScript confirm dialogs
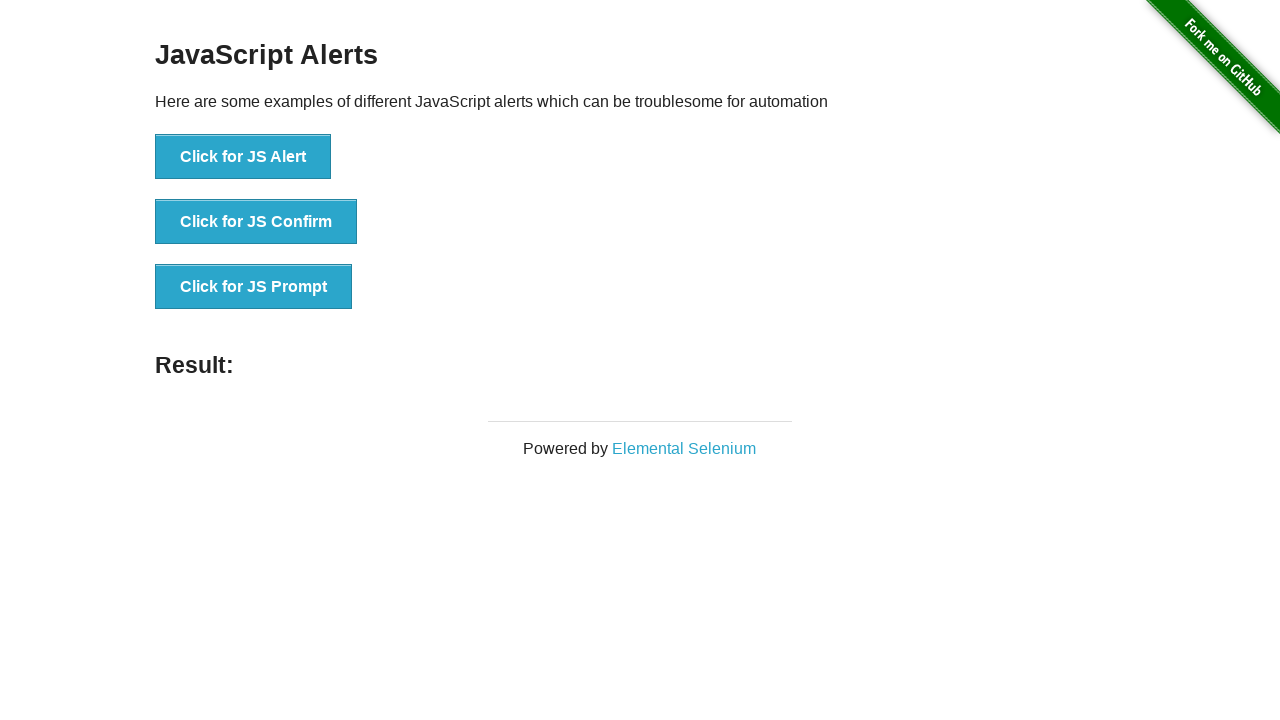

Clicked the 'Click for JS Confirm' button to trigger the dialog at (256, 222) on xpath=//*[text()='Click for JS Confirm']
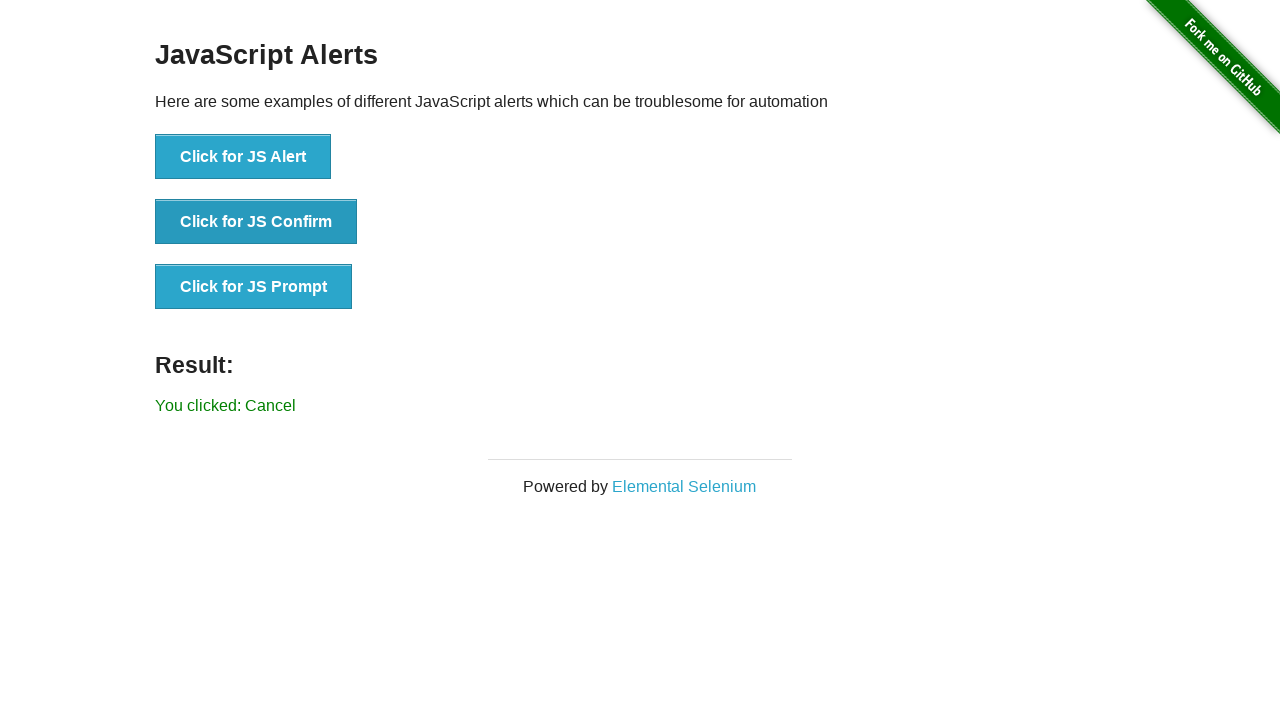

Verified cancel message 'You clicked: Cancel' is displayed
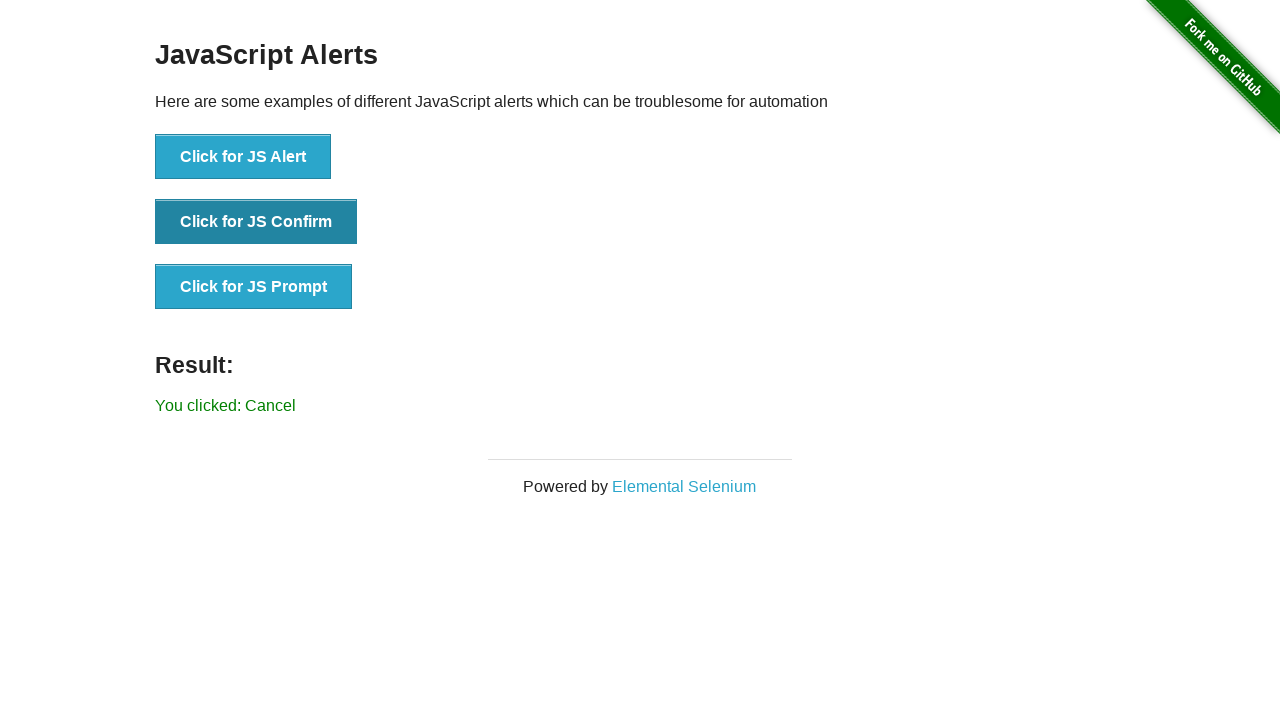

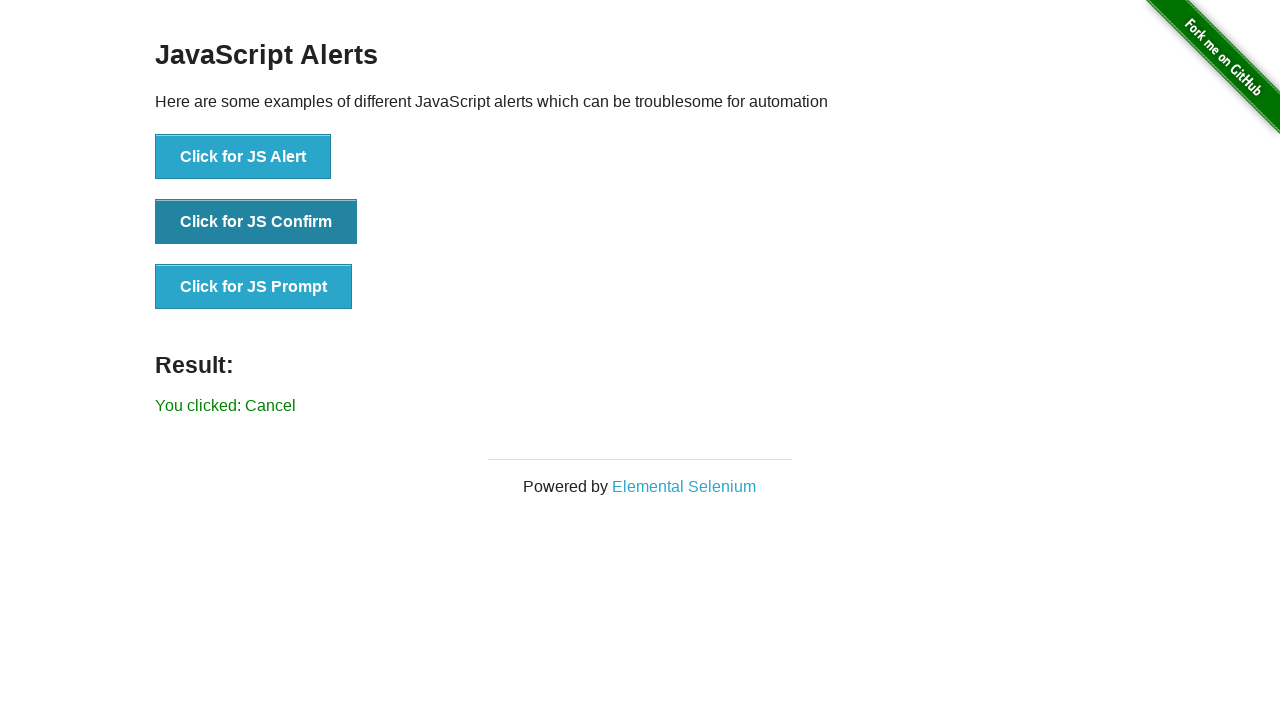